Navigates to MakeMyTrip travel website and maximizes the browser window

Starting URL: https://www.makemytrip.com/

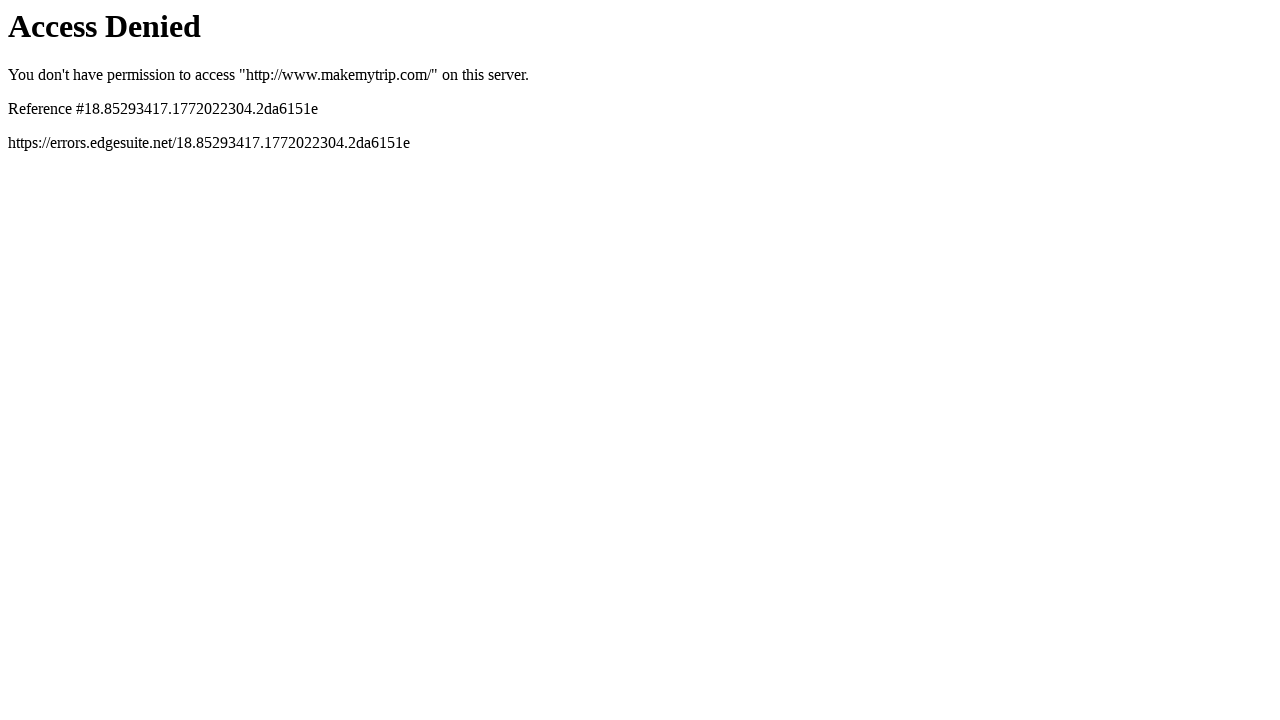

Navigated to MakeMyTrip travel website
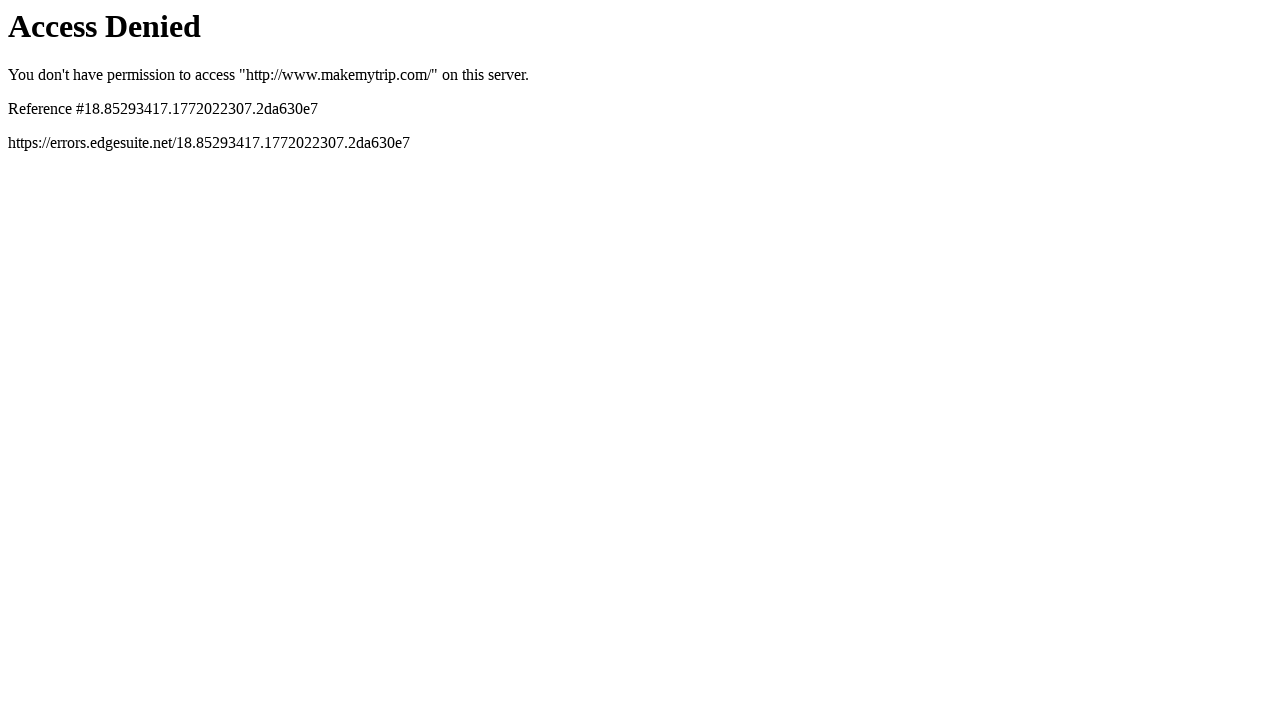

Maximized browser window to 1920x1080
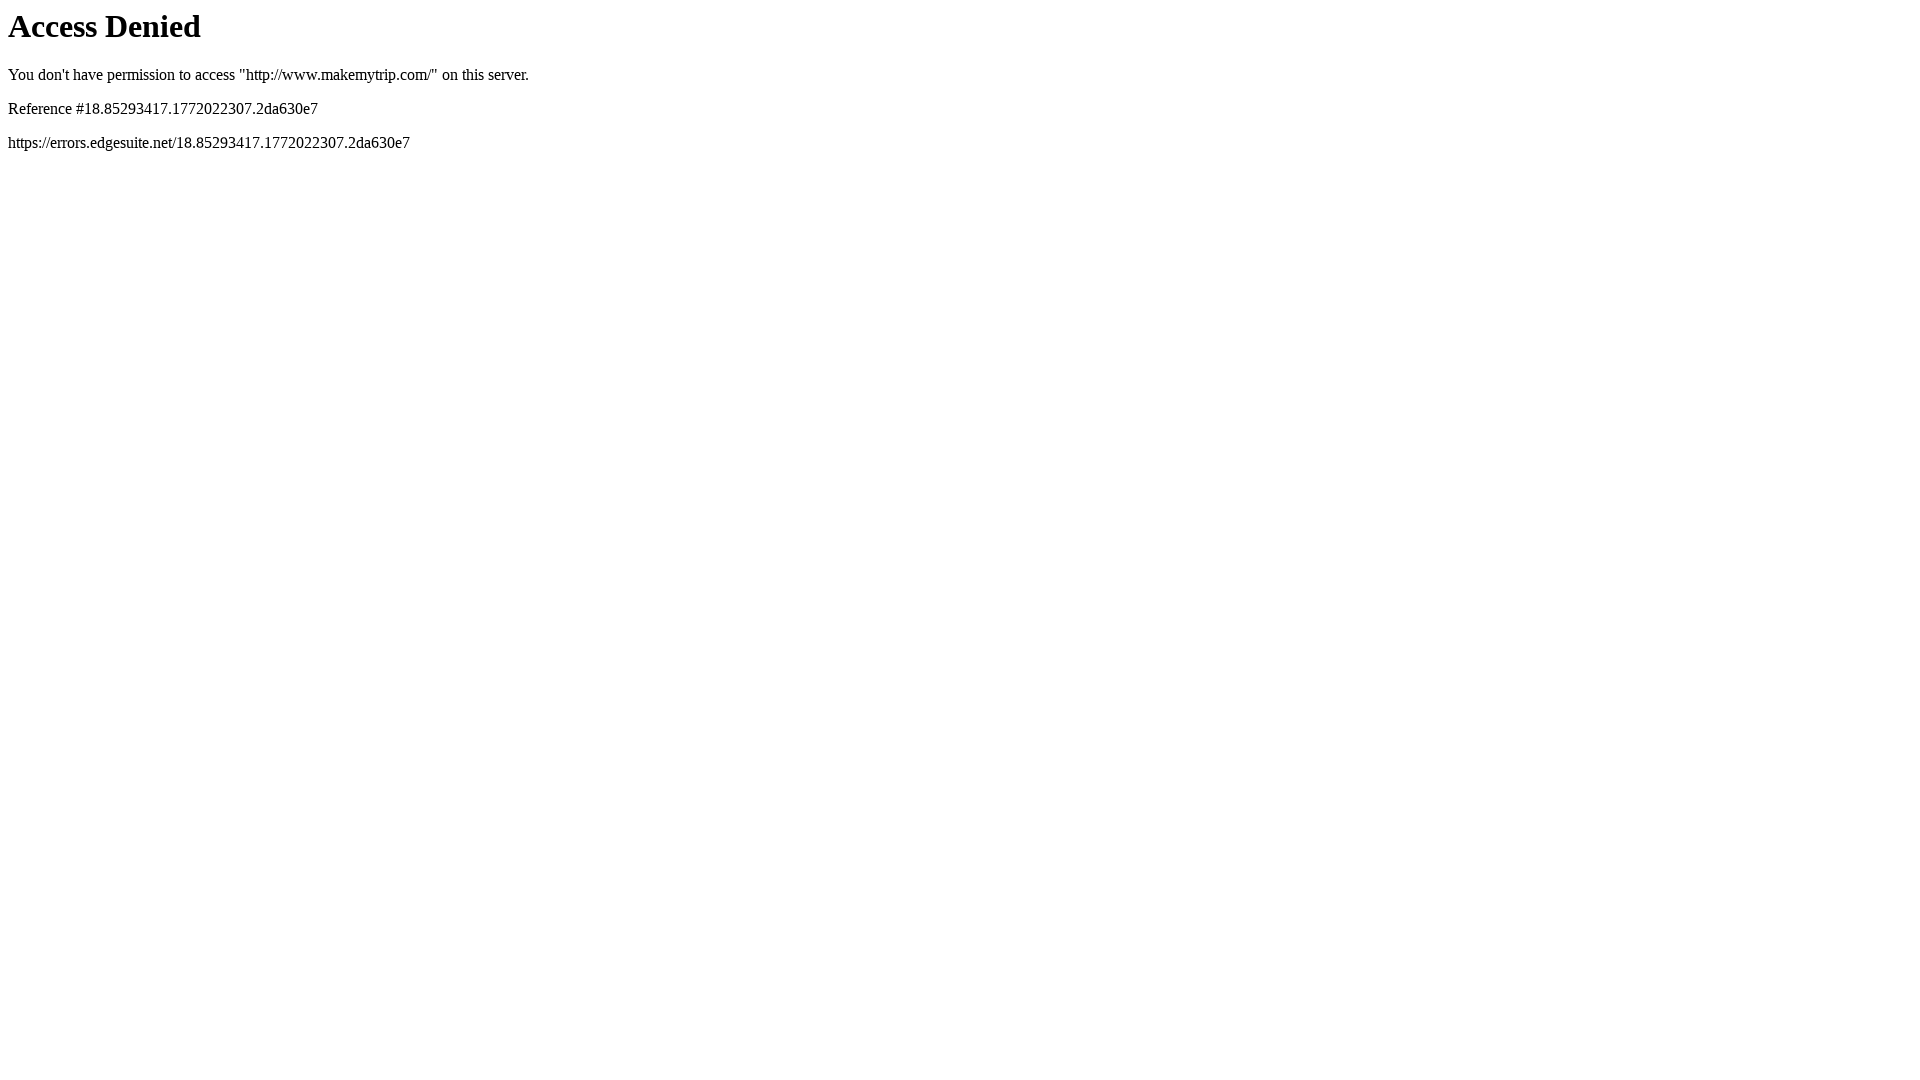

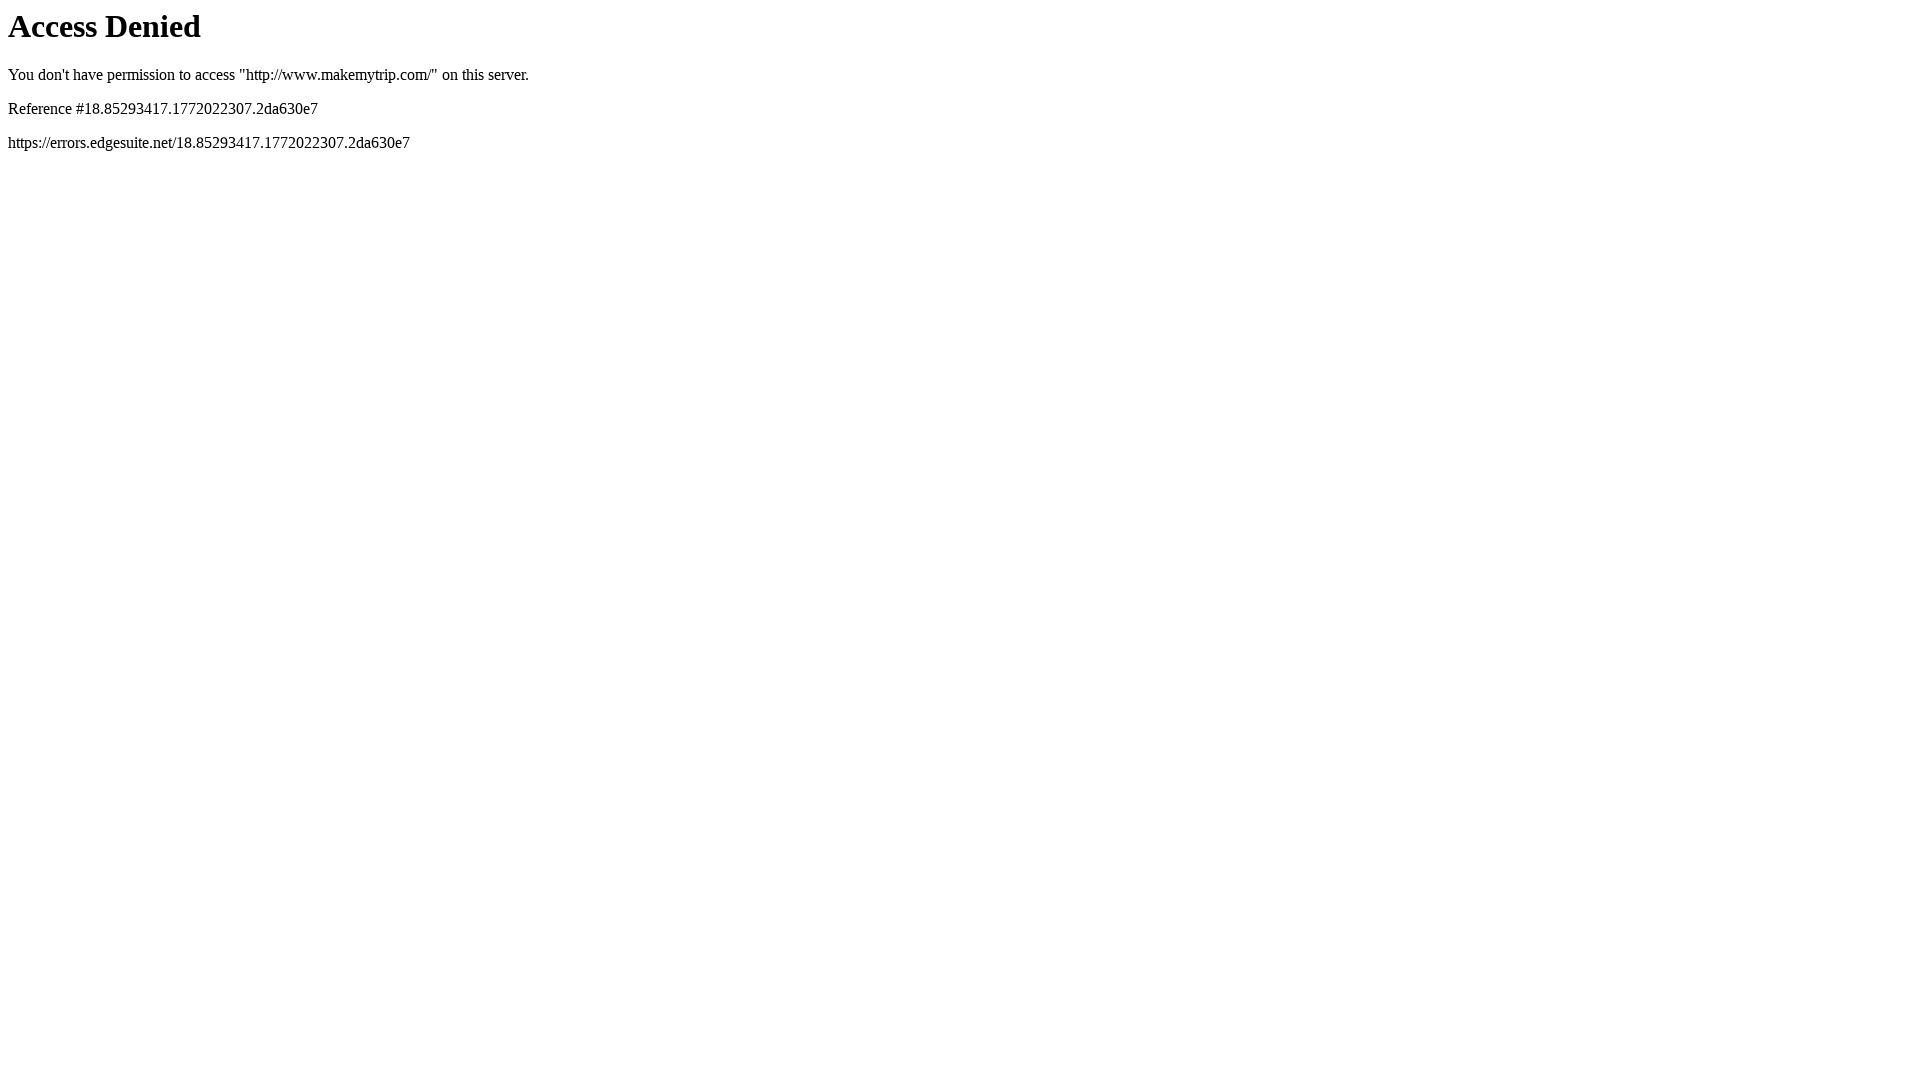